Tests adding products to cart on an e-commerce practice site by iterating through products and clicking "ADD TO CART" for items containing "Tomato" and "Cucumber" in their names.

Starting URL: https://rahulshettyacademy.com/seleniumPractise/

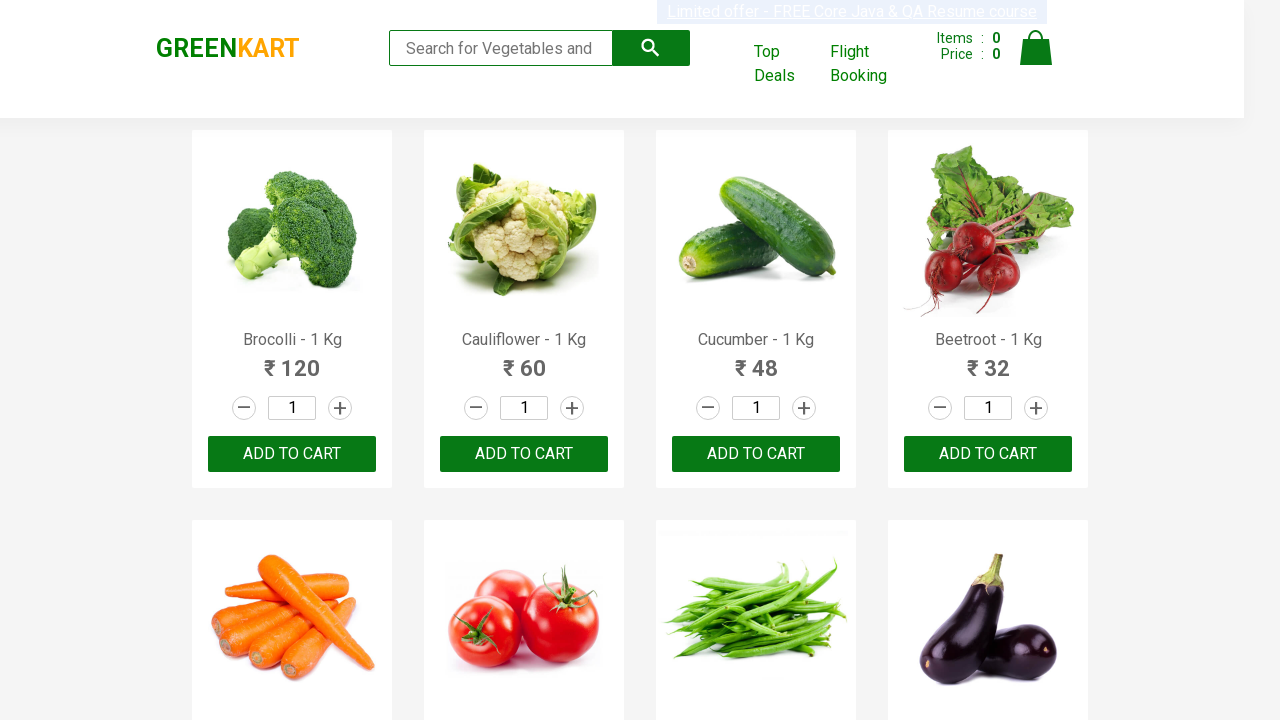

Waited for product names to load
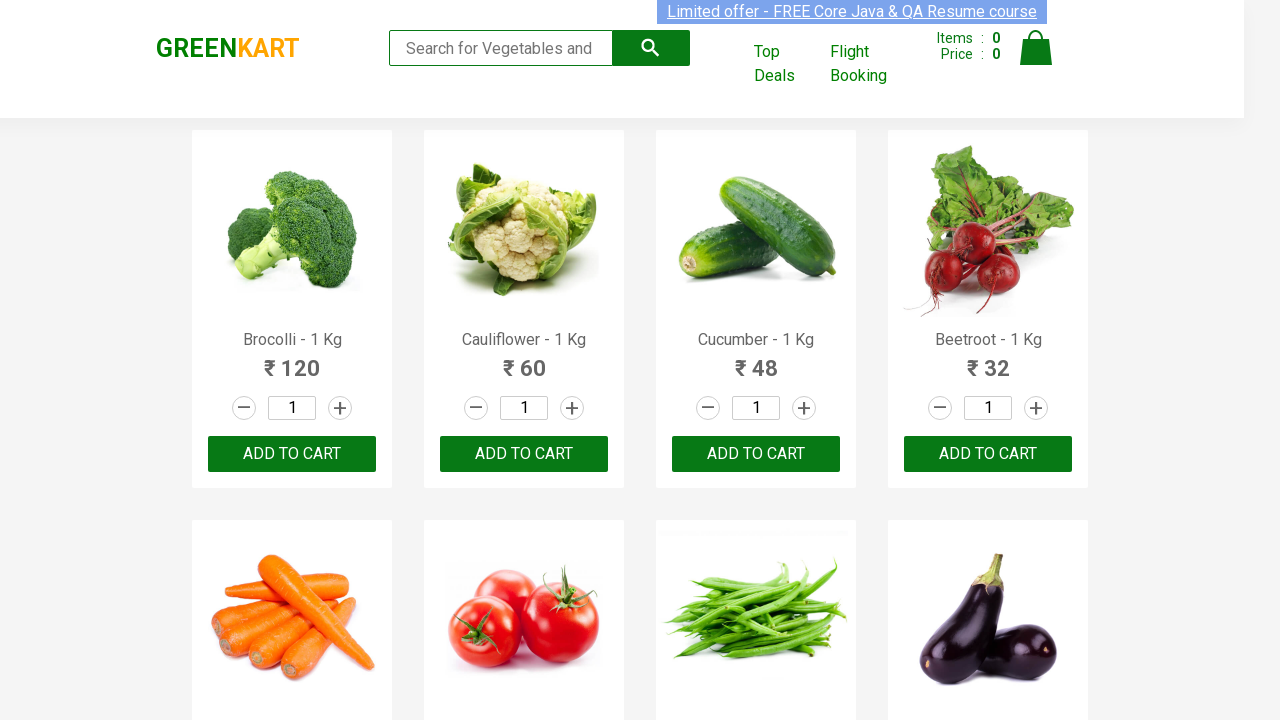

Retrieved all product name elements
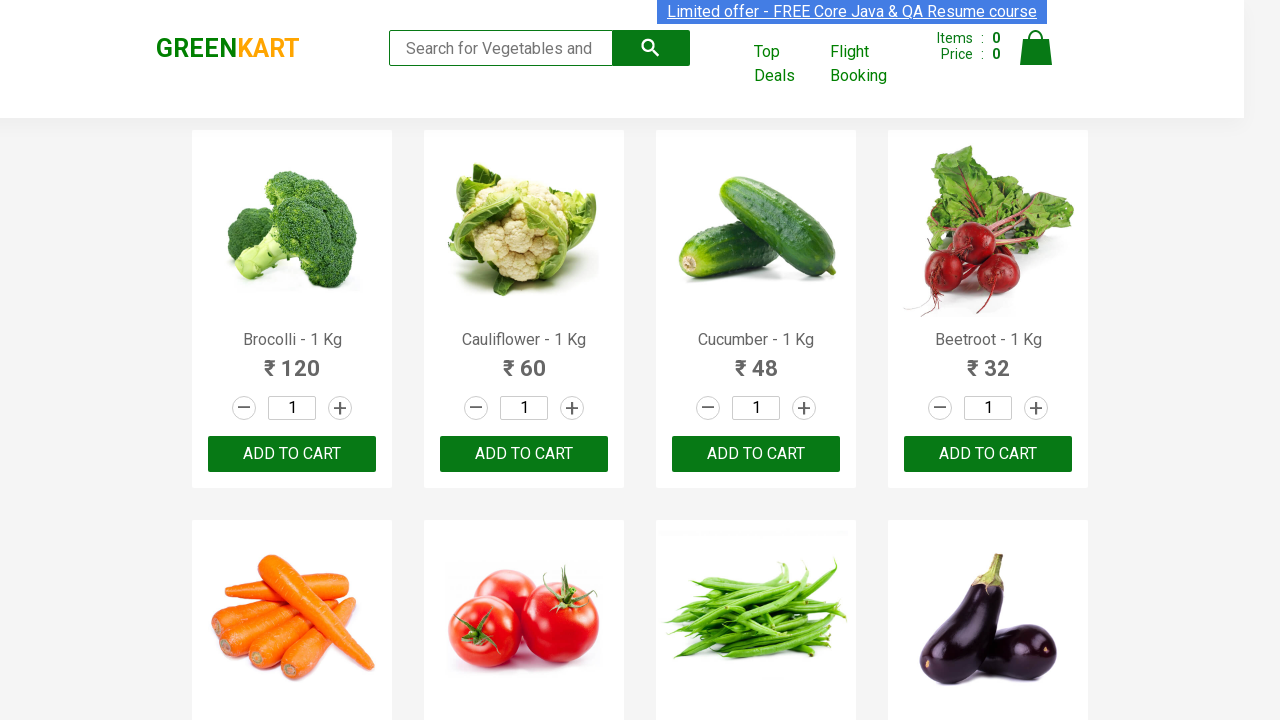

Retrieved product name: Brocolli - 1 Kg
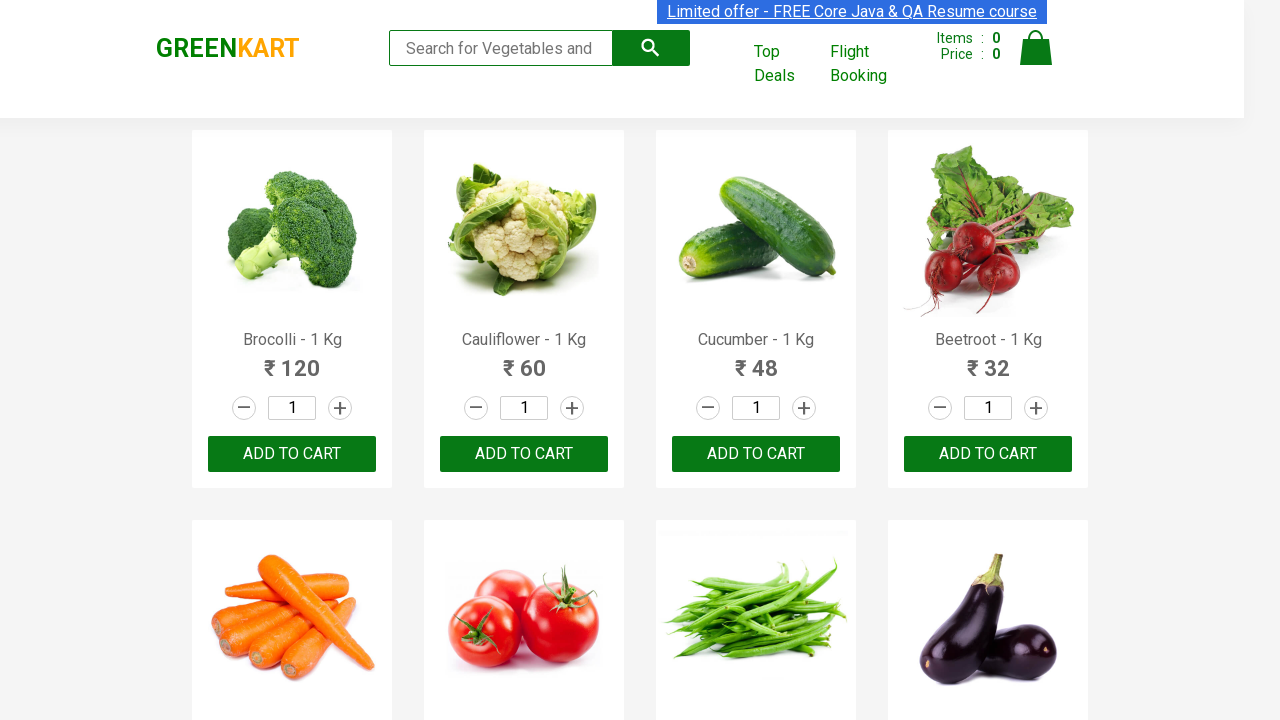

Retrieved product name: Cauliflower - 1 Kg
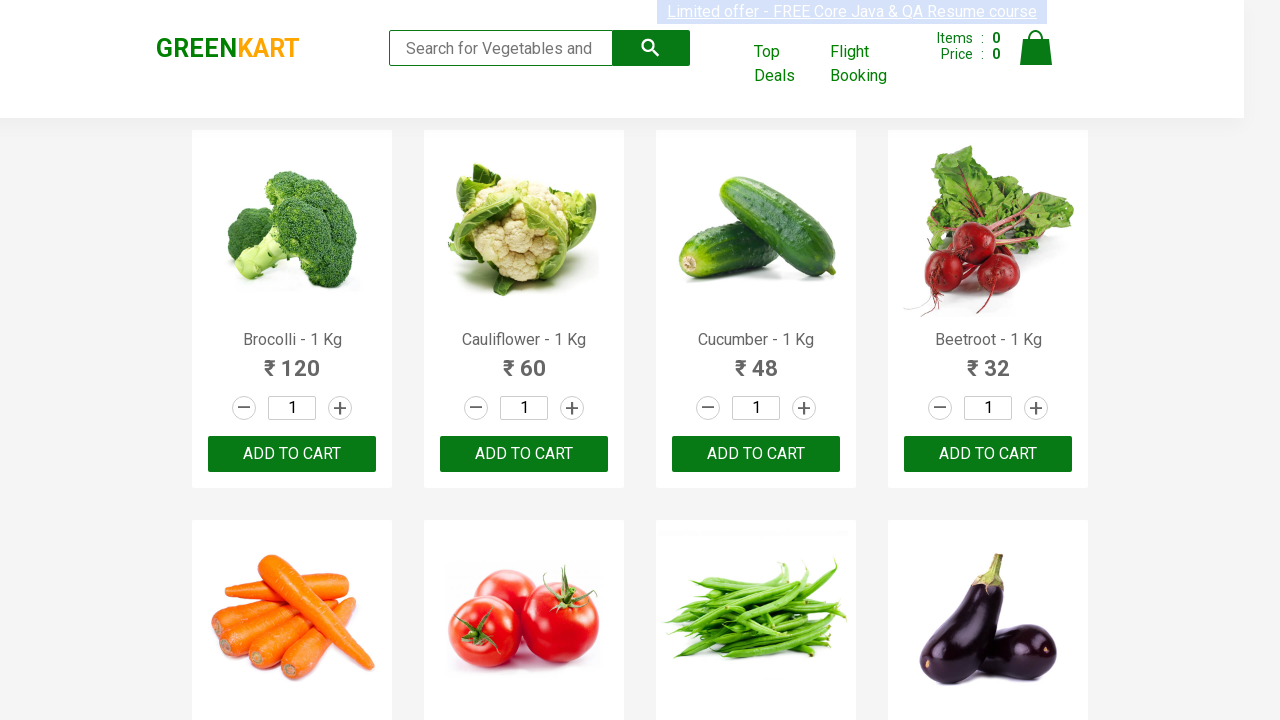

Retrieved product name: Cucumber - 1 Kg
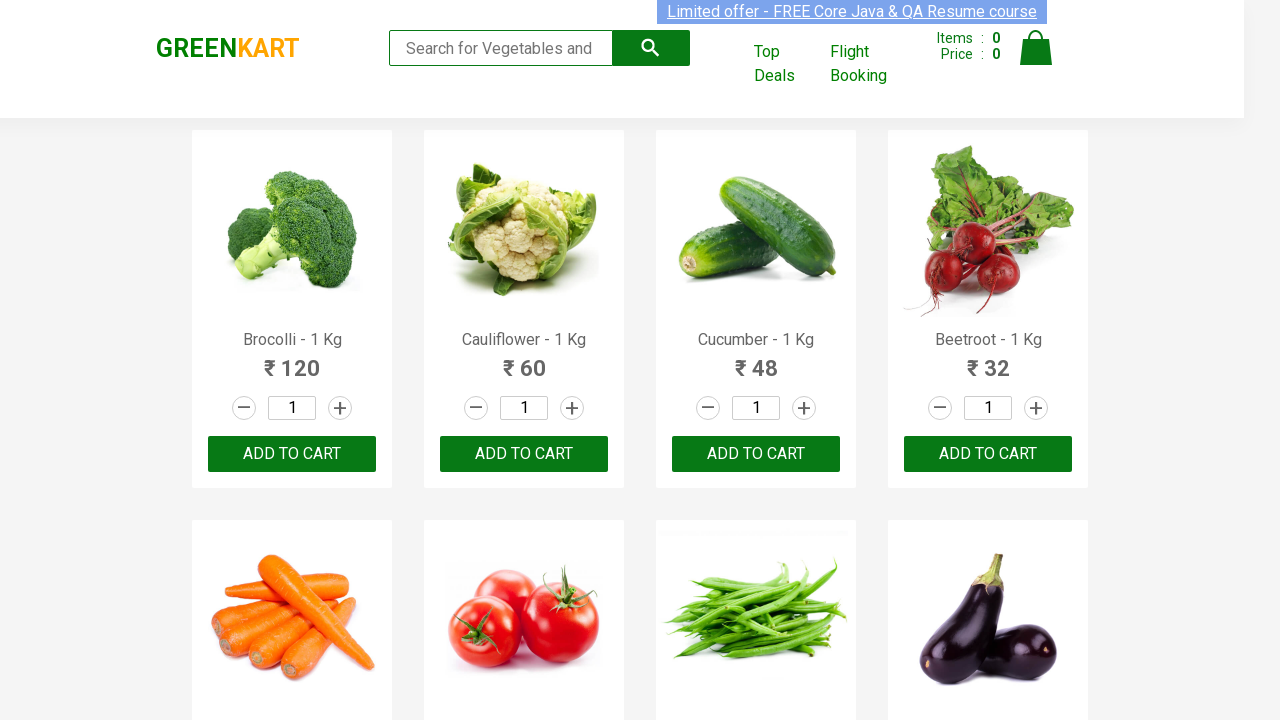

Clicked ADD TO CART button for product: Cucumber - 1 Kg at (756, 454) on xpath=//button[contains(.,'ADD TO CART')] >> nth=2
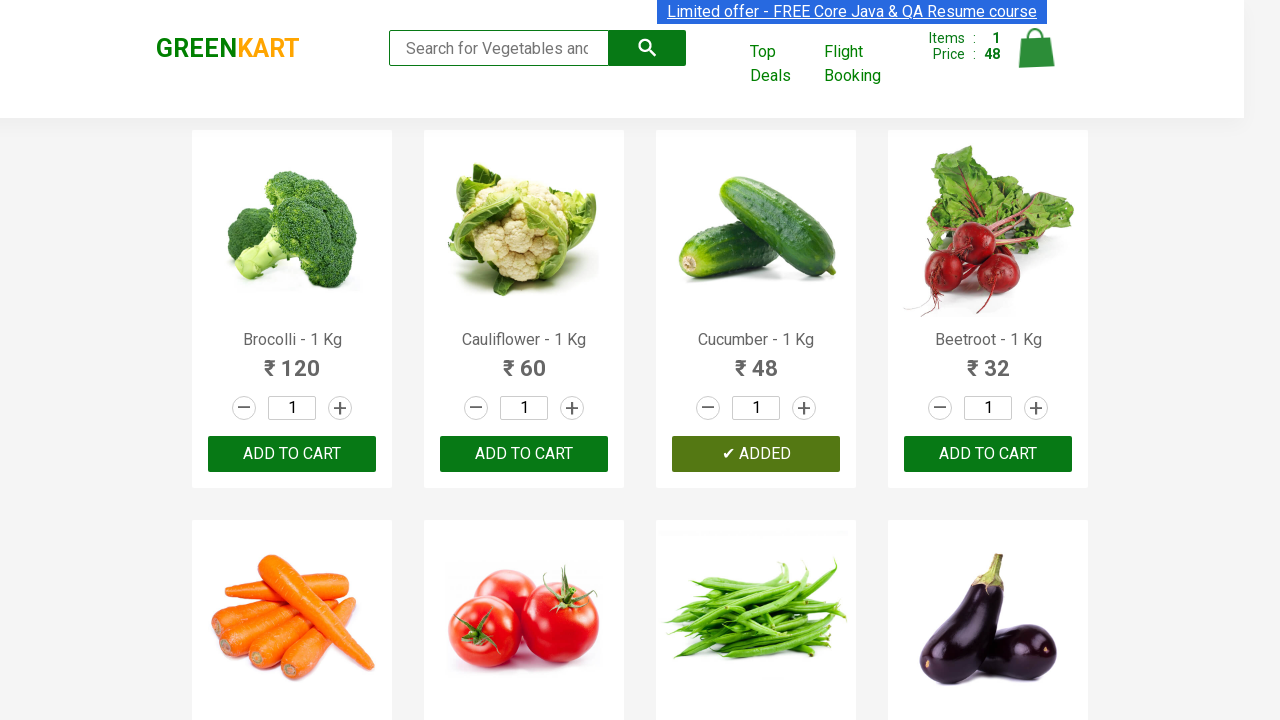

Retrieved product name: Beetroot - 1 Kg
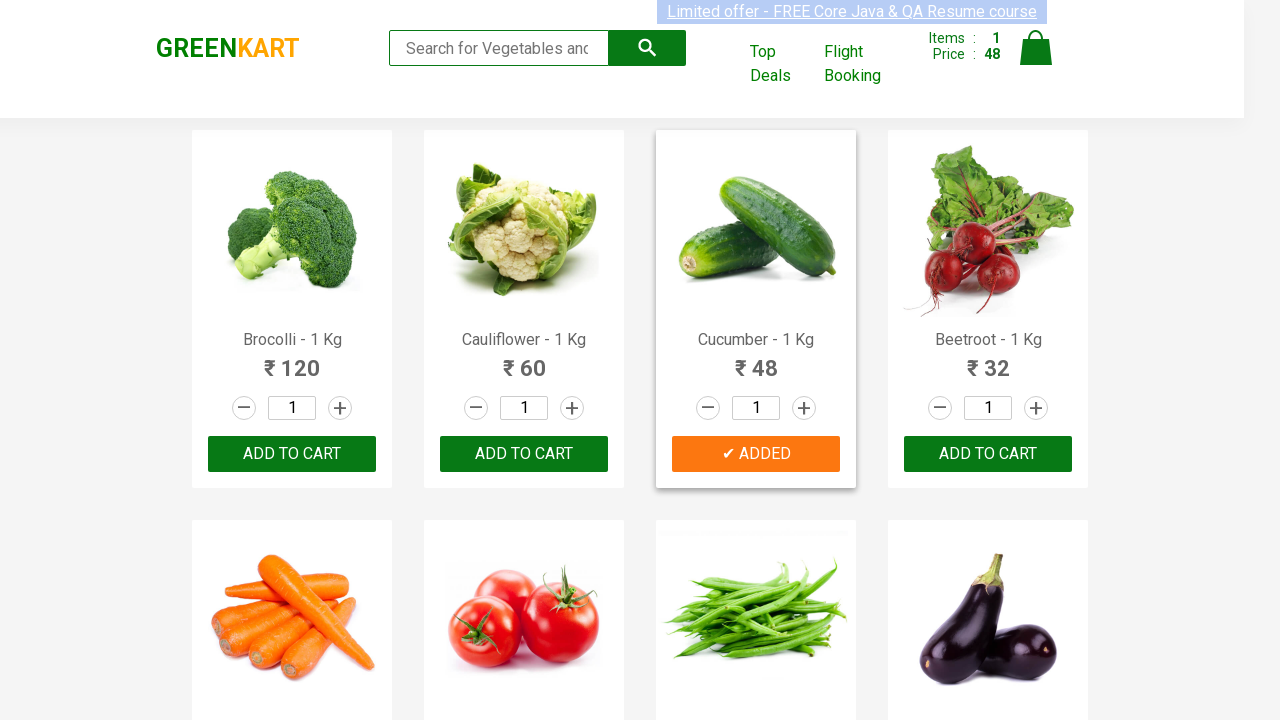

Retrieved product name: Carrot - 1 Kg
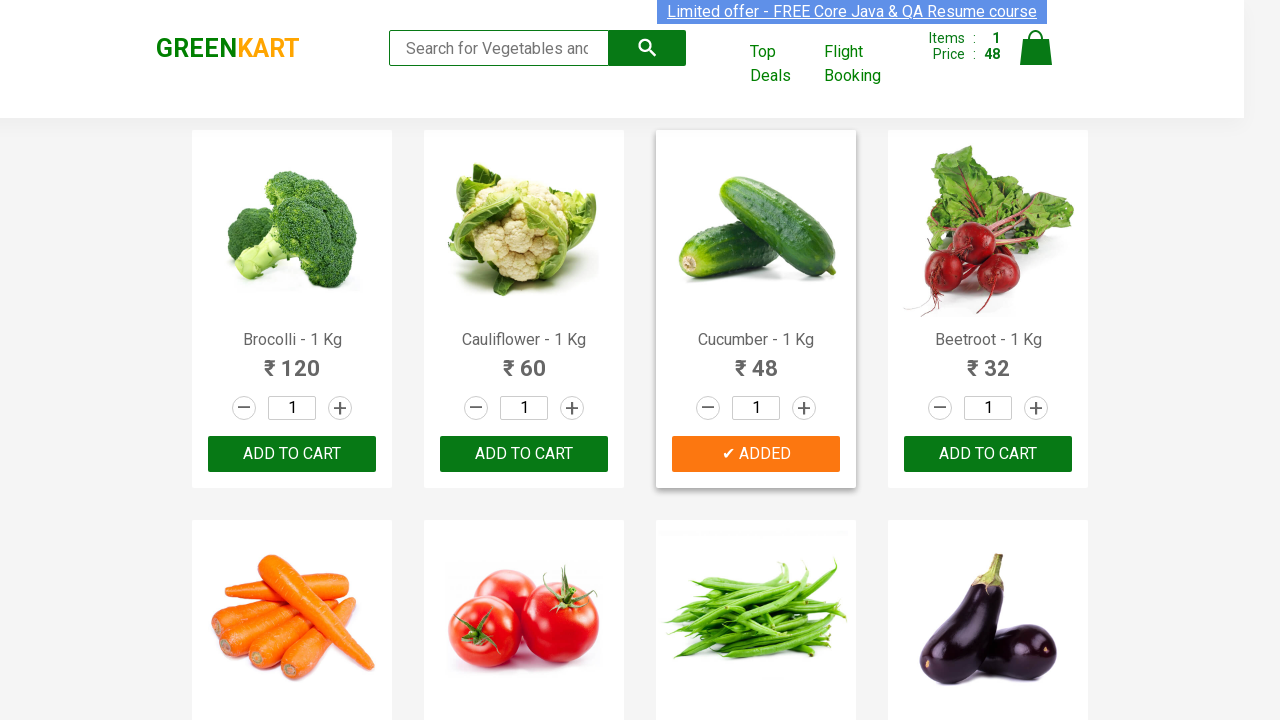

Retrieved product name: Tomato - 1 Kg
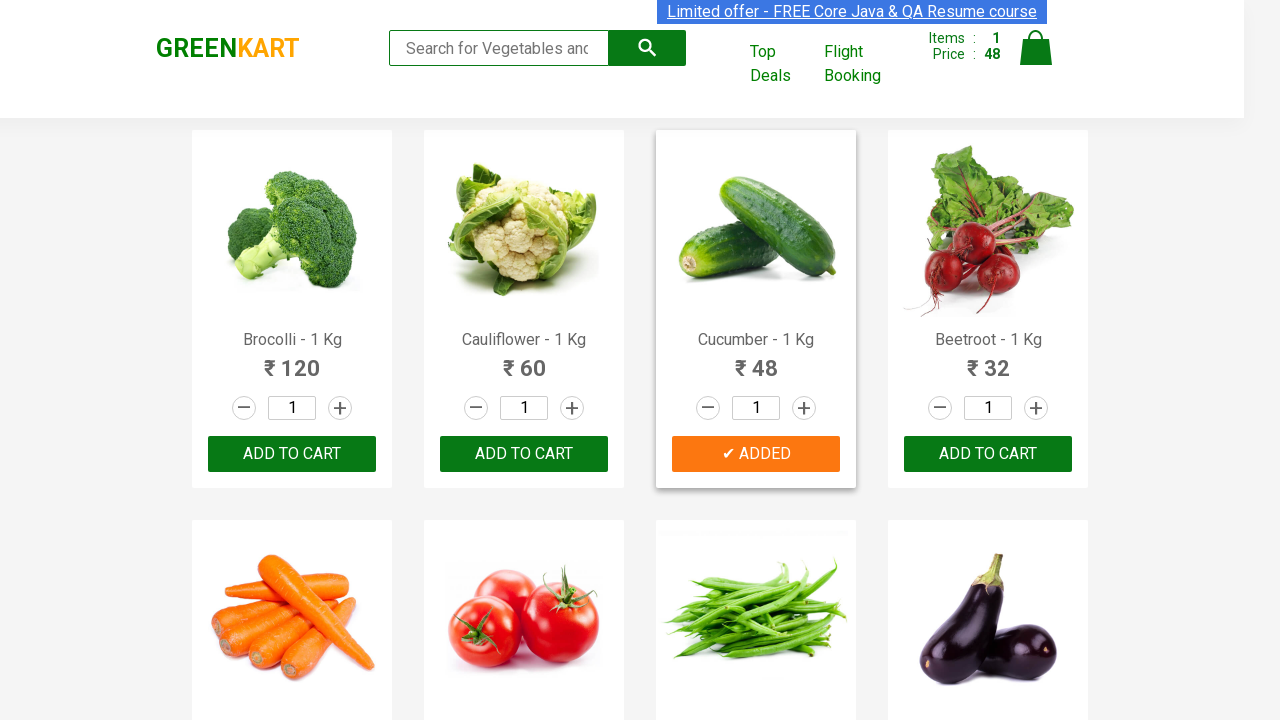

Clicked ADD TO CART button for product: Tomato - 1 Kg at (756, 360) on xpath=//button[contains(.,'ADD TO CART')] >> nth=5
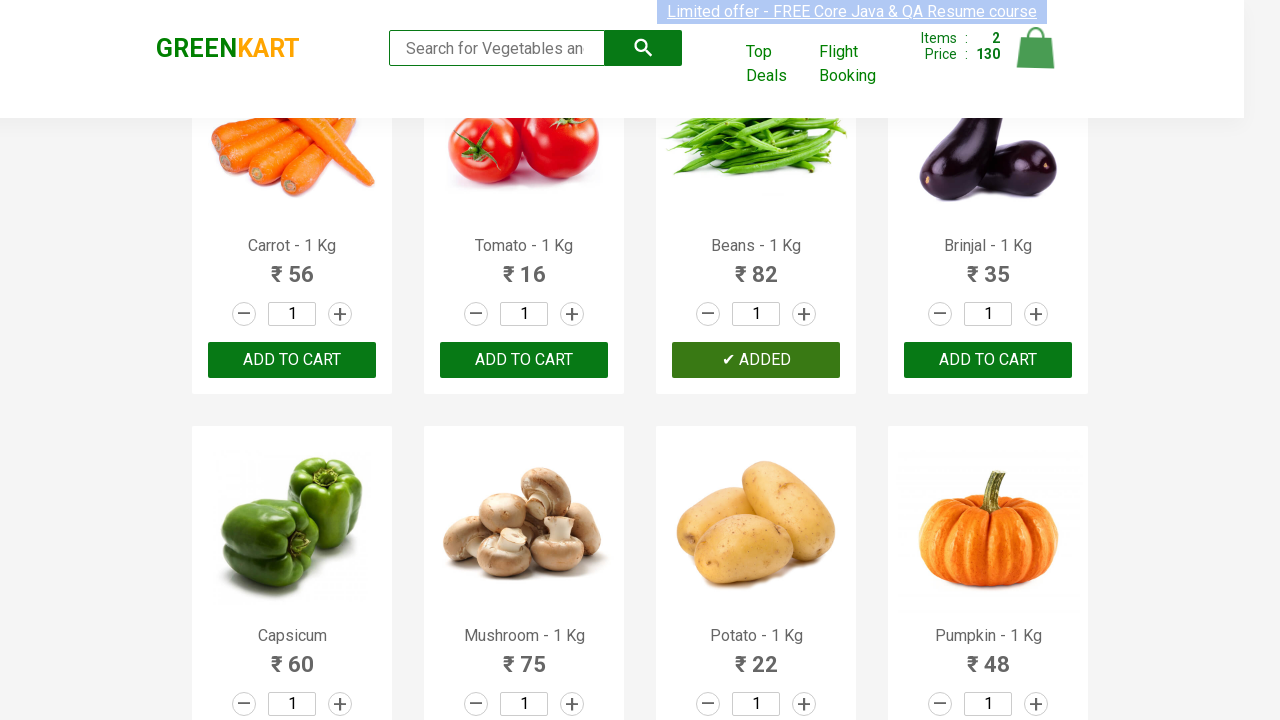

Retrieved product name: Beans - 1 Kg
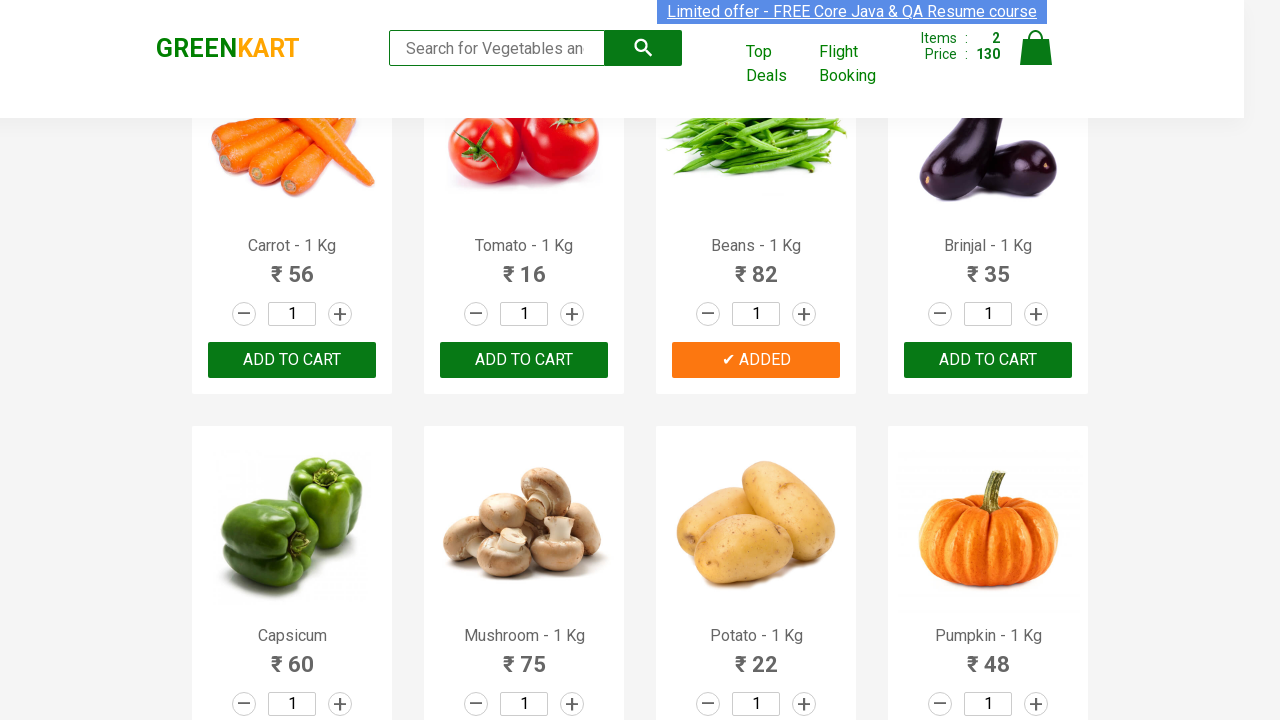

Retrieved product name: Brinjal - 1 Kg
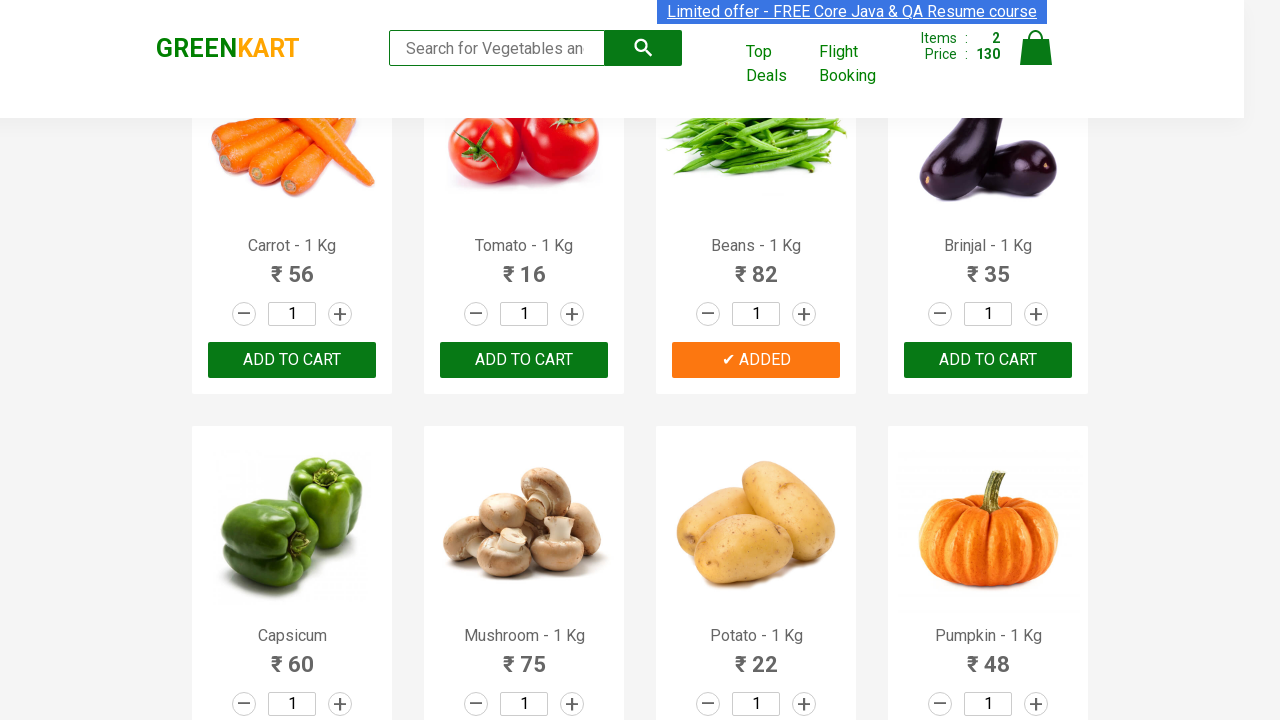

Retrieved product name: Capsicum
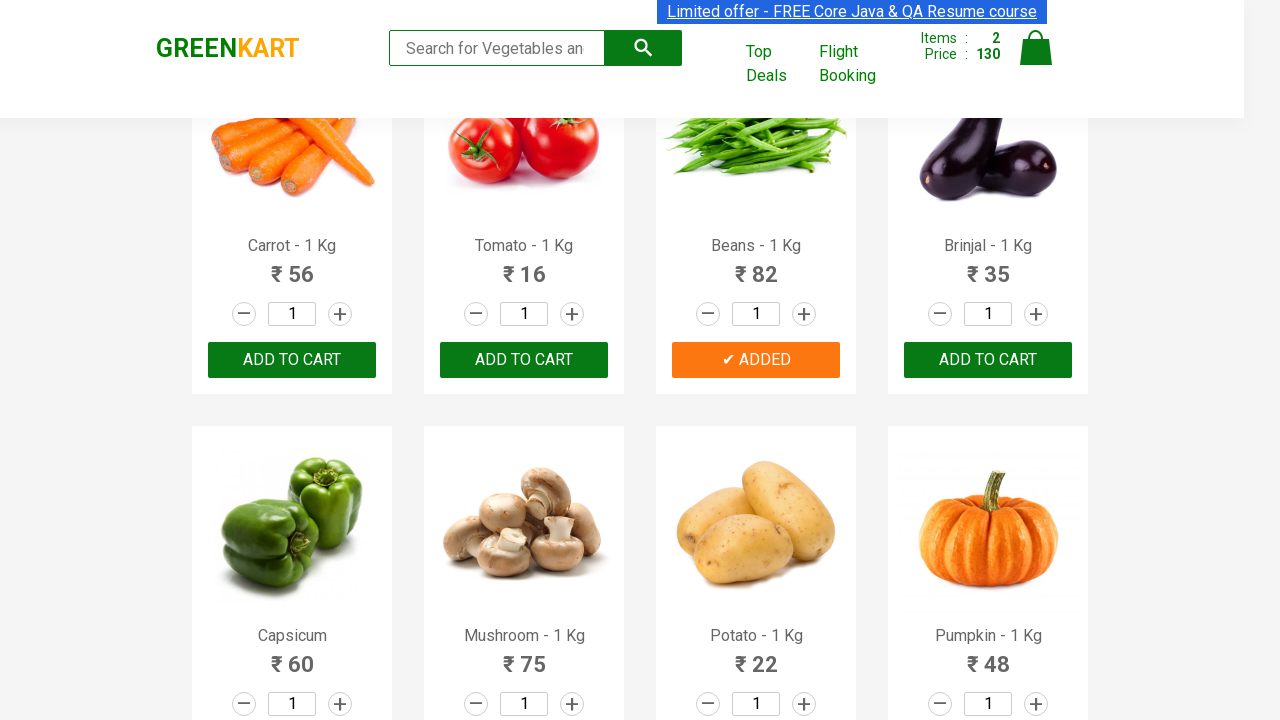

Retrieved product name: Mushroom - 1 Kg
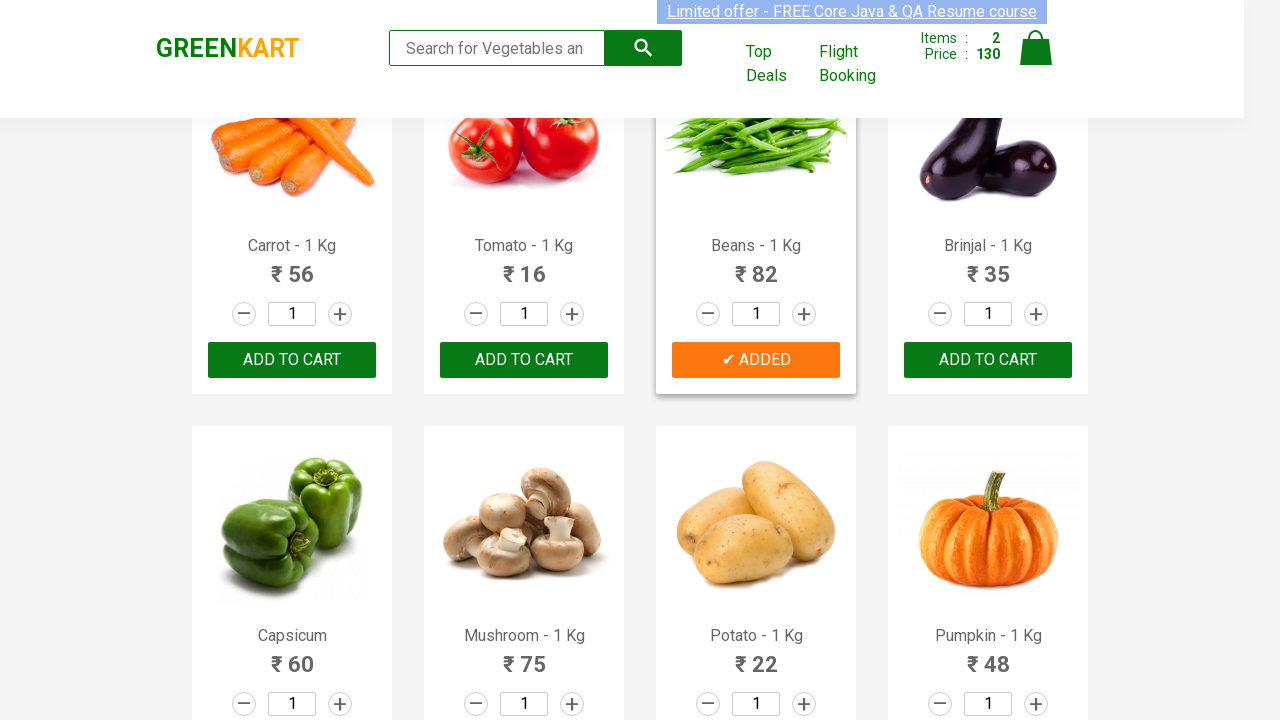

Retrieved product name: Potato - 1 Kg
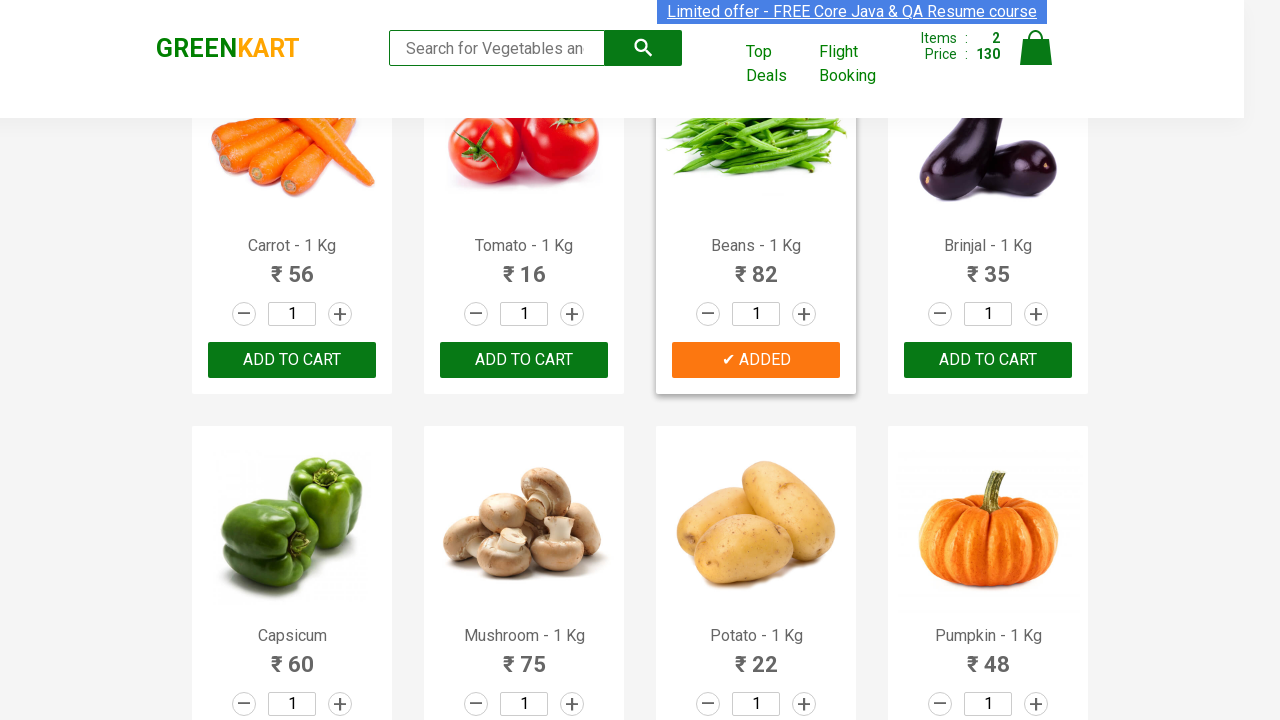

Retrieved product name: Pumpkin - 1 Kg
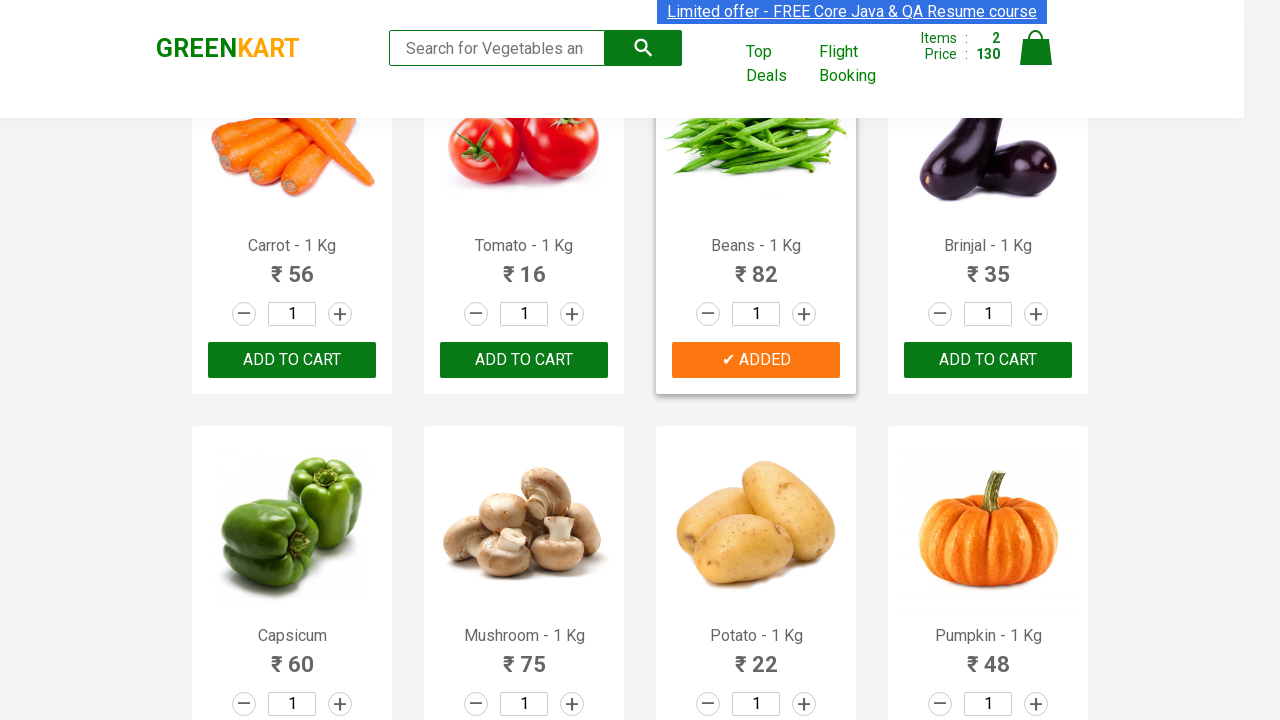

Retrieved product name: Corn - 1 Kg
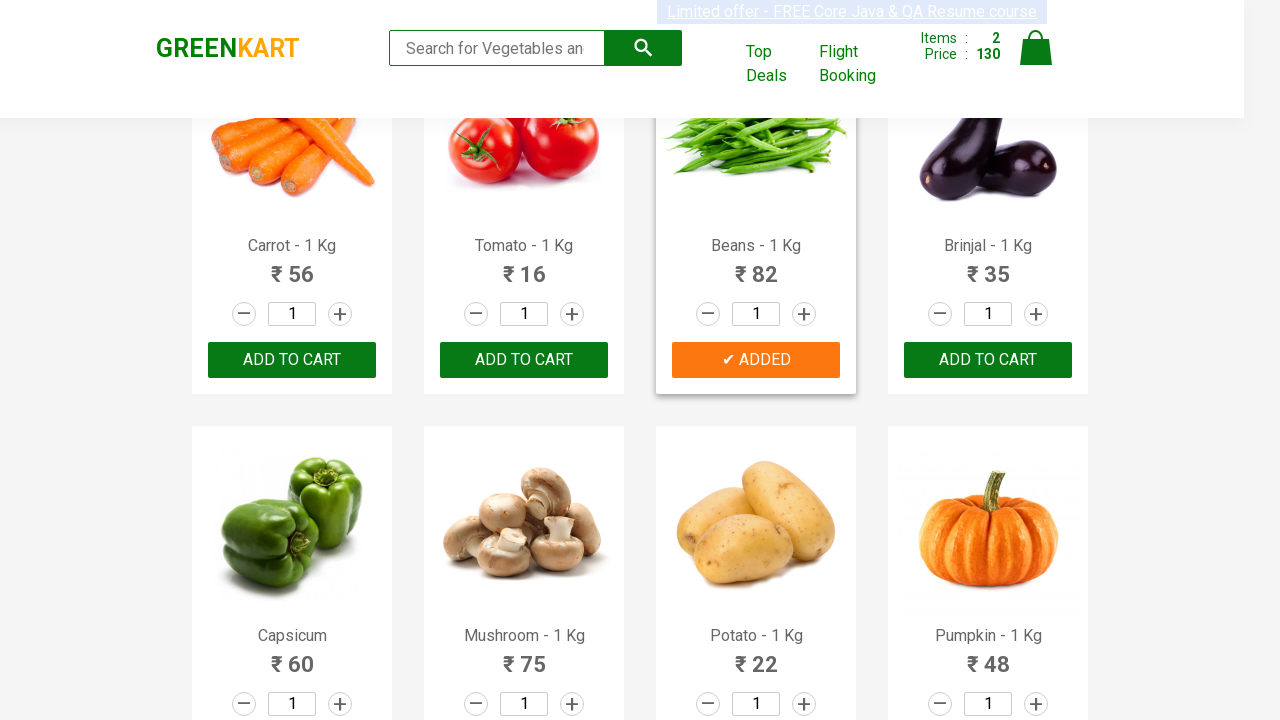

Retrieved product name: Onion - 1 Kg
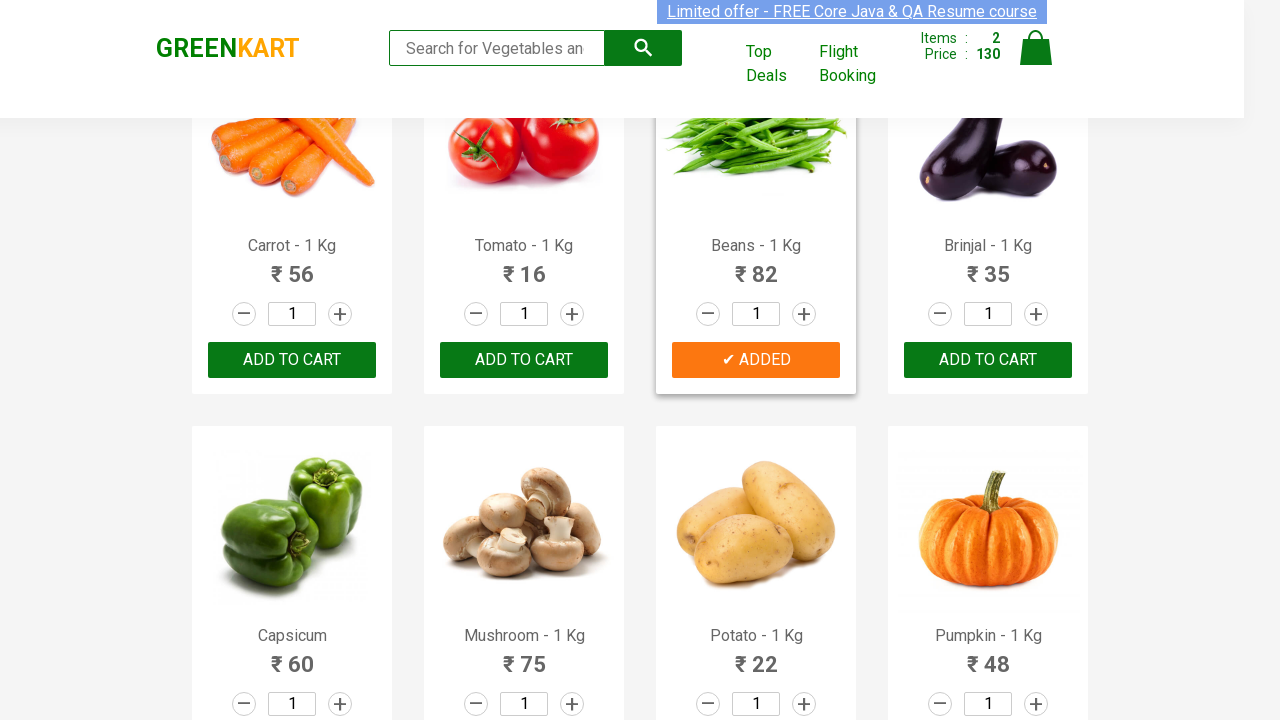

Retrieved product name: Apple - 1 Kg
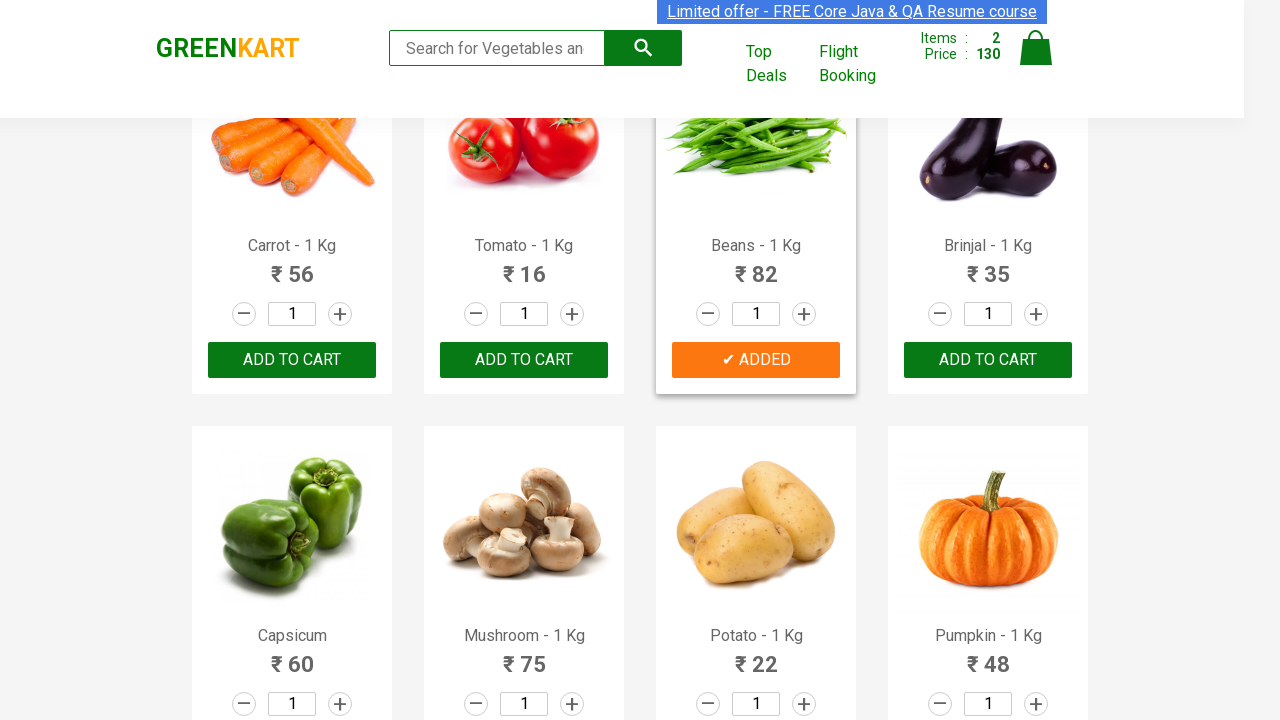

Retrieved product name: Banana - 1 Kg
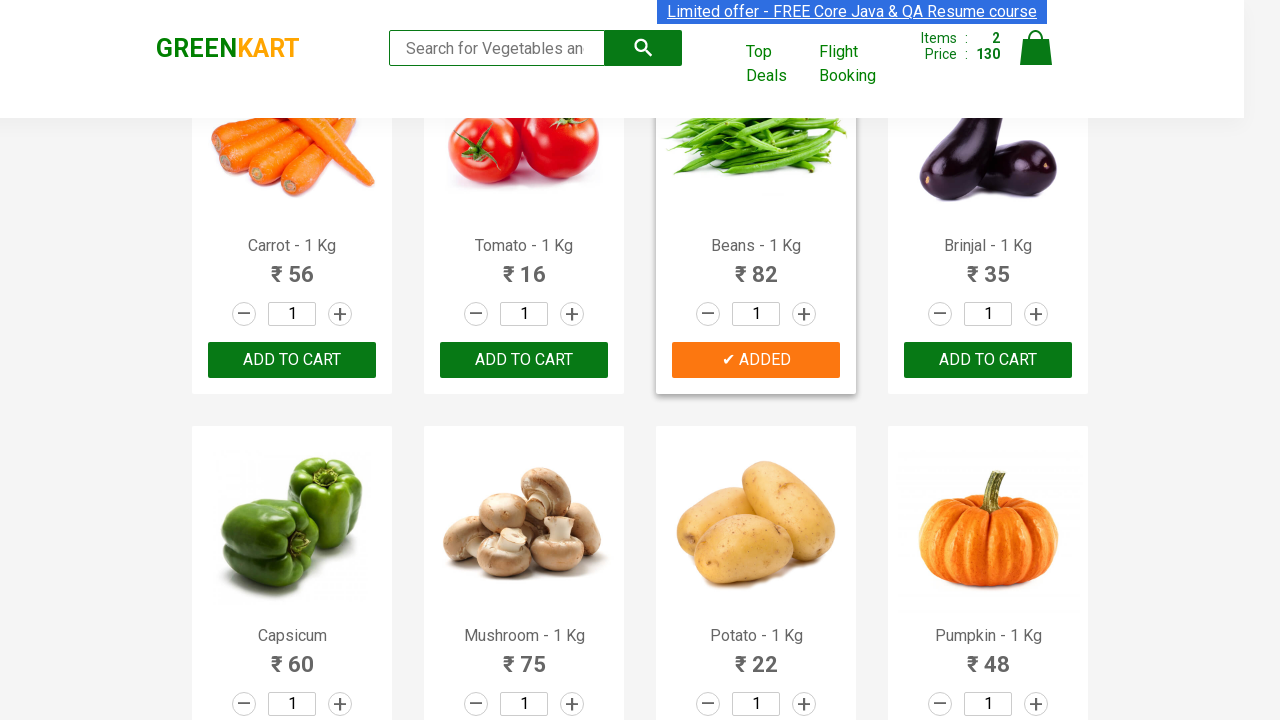

Retrieved product name: Grapes - 1 Kg
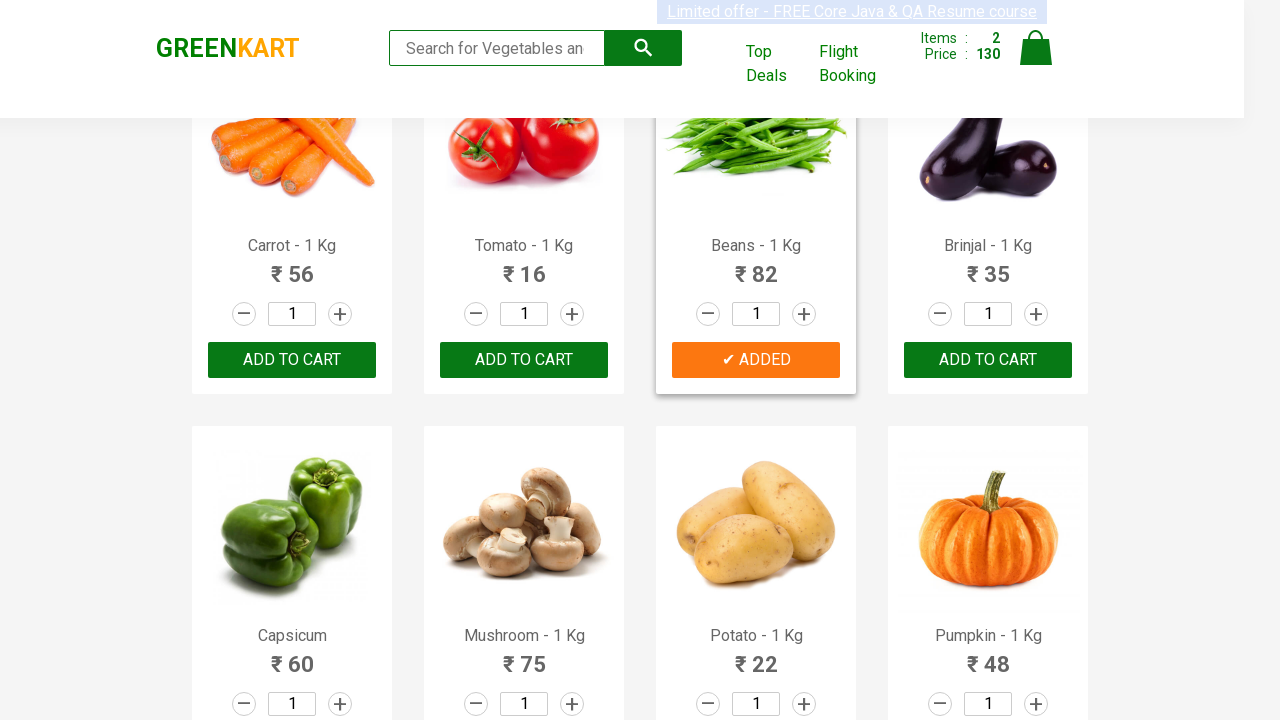

Retrieved product name: Mango - 1 Kg
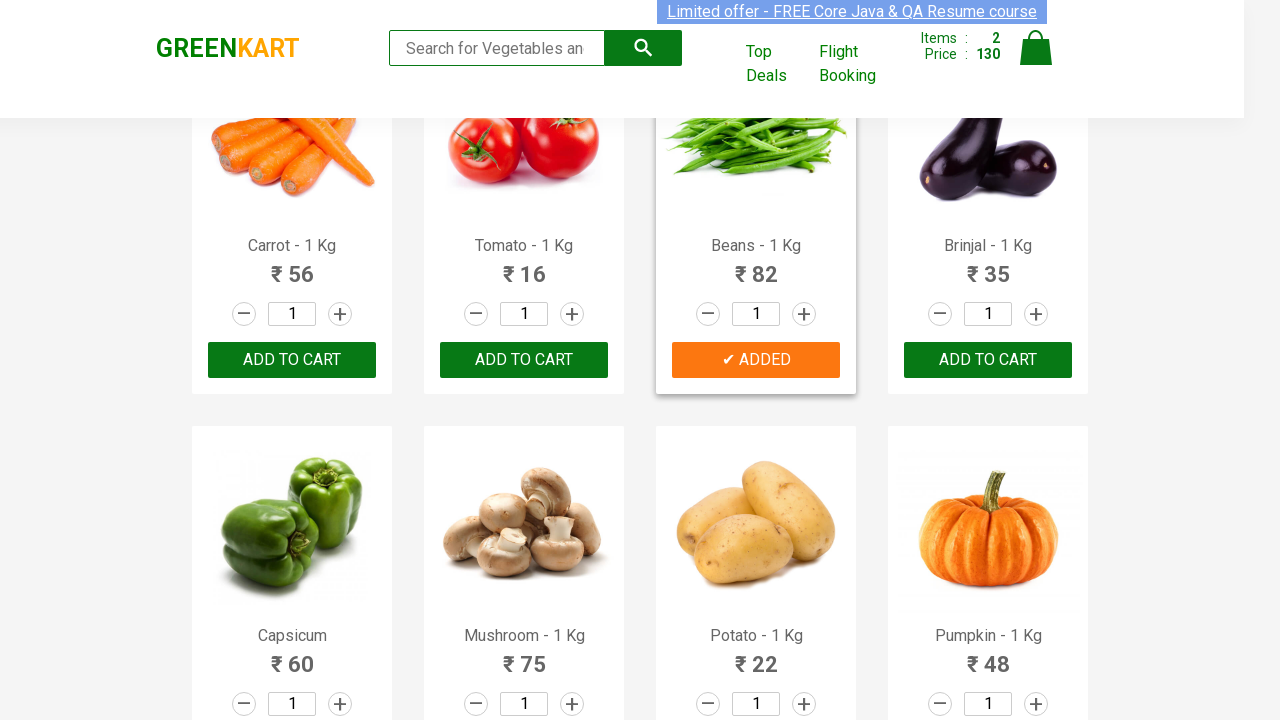

Retrieved product name: Musk Melon - 1 Kg
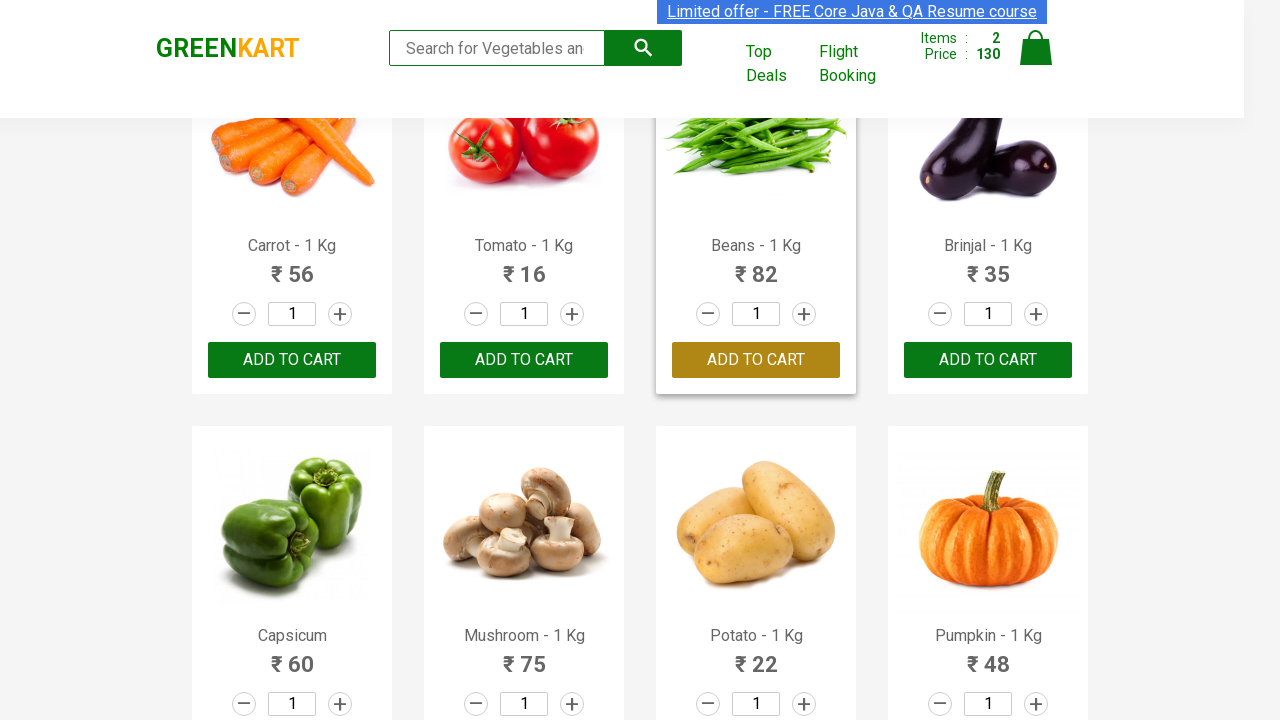

Retrieved product name: Orange - 1 Kg
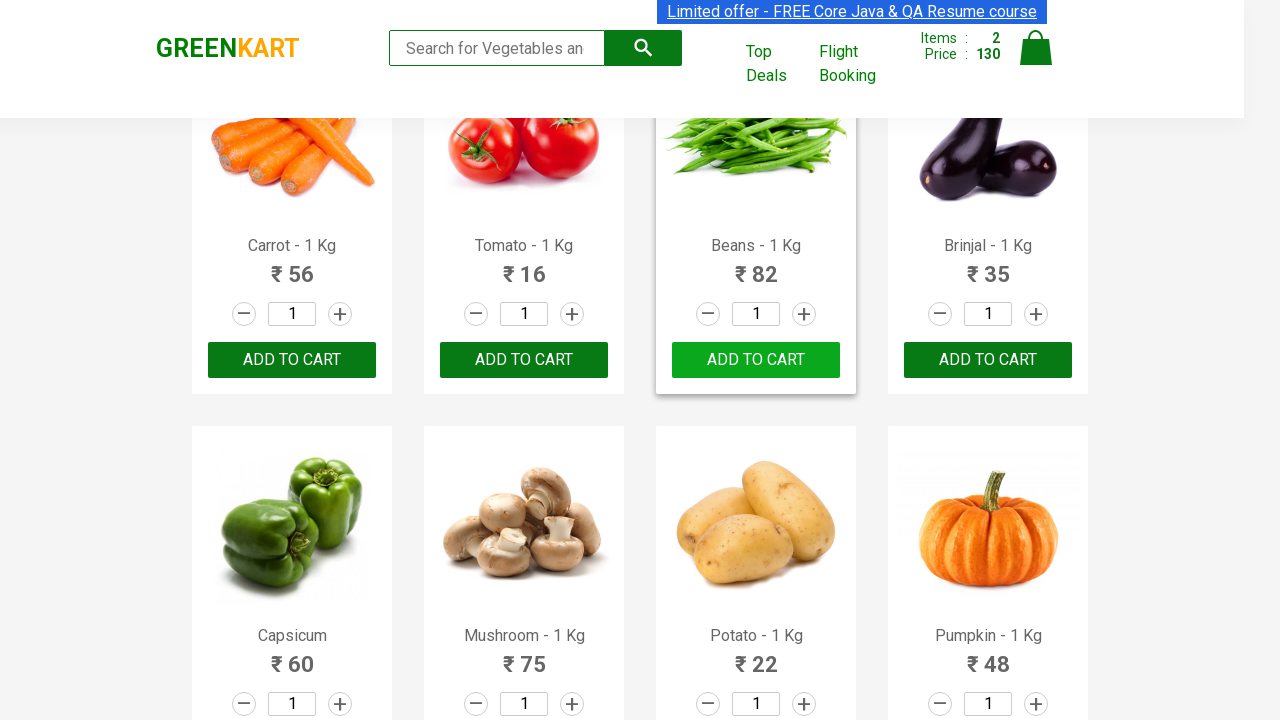

Retrieved product name: Pears - 1 Kg
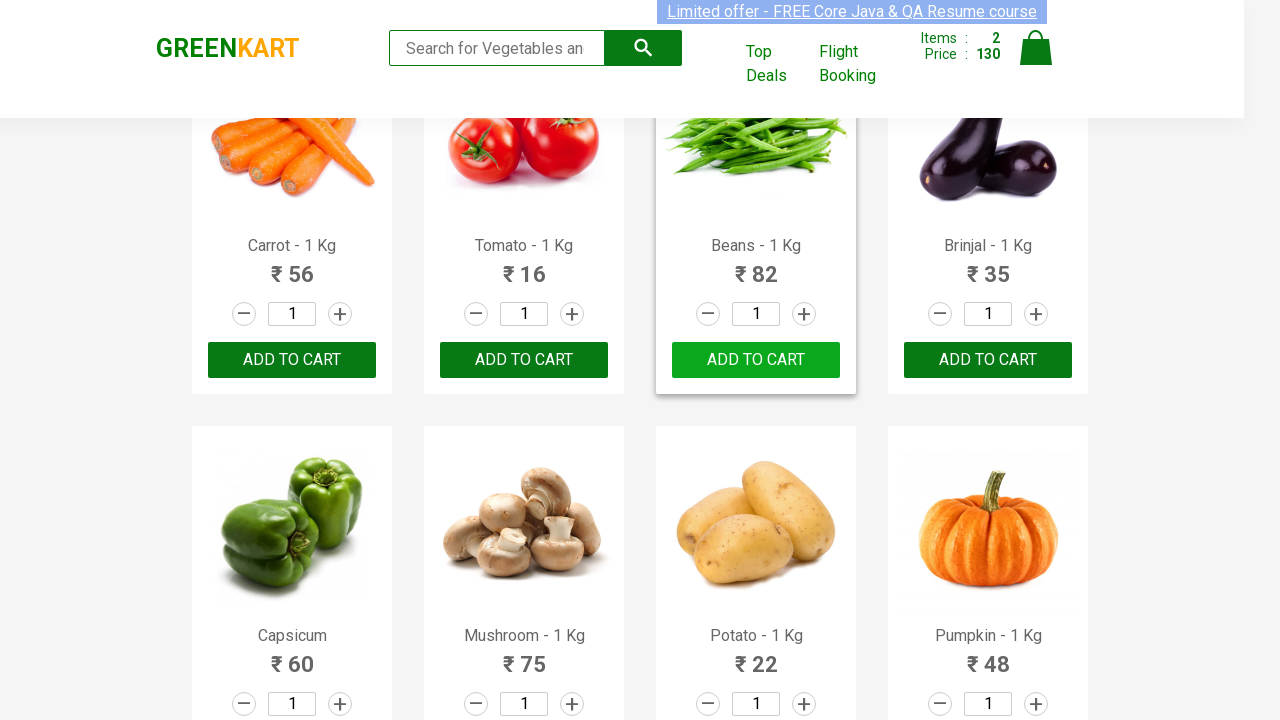

Retrieved product name: Pomegranate - 1 Kg
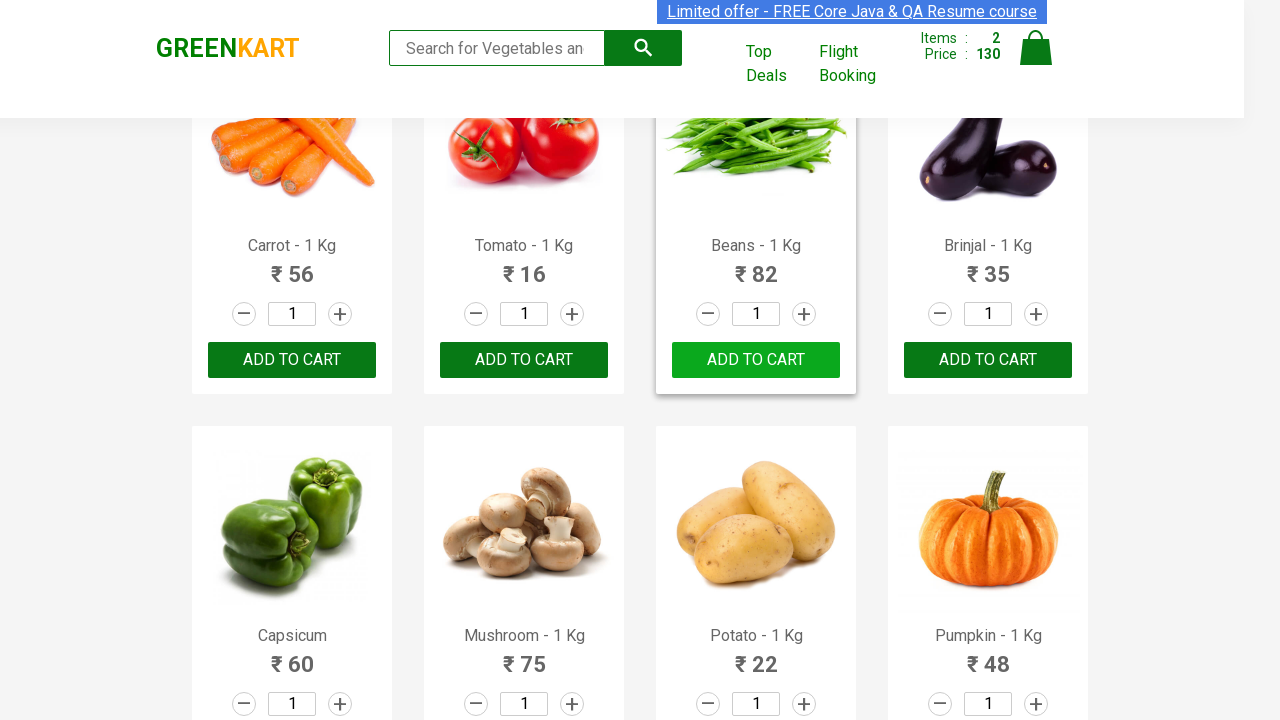

Retrieved product name: Raspberry - 1/4 Kg
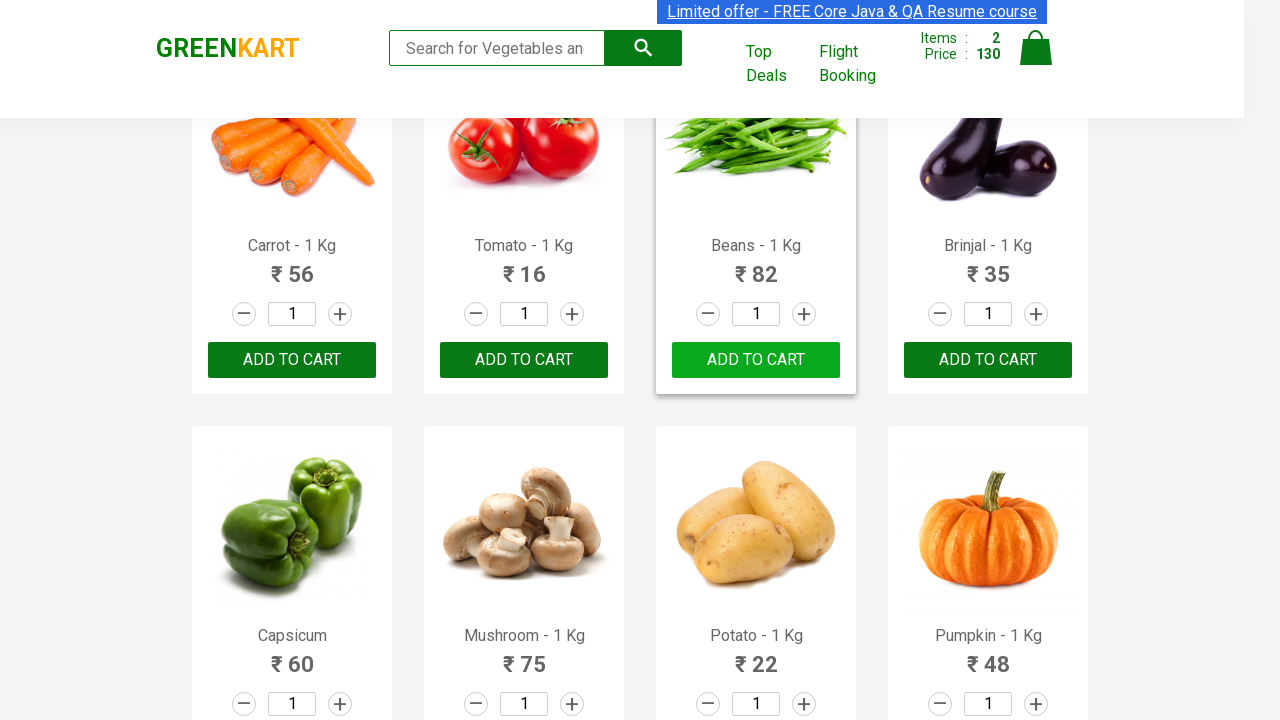

Retrieved product name: Strawberry - 1/4 Kg
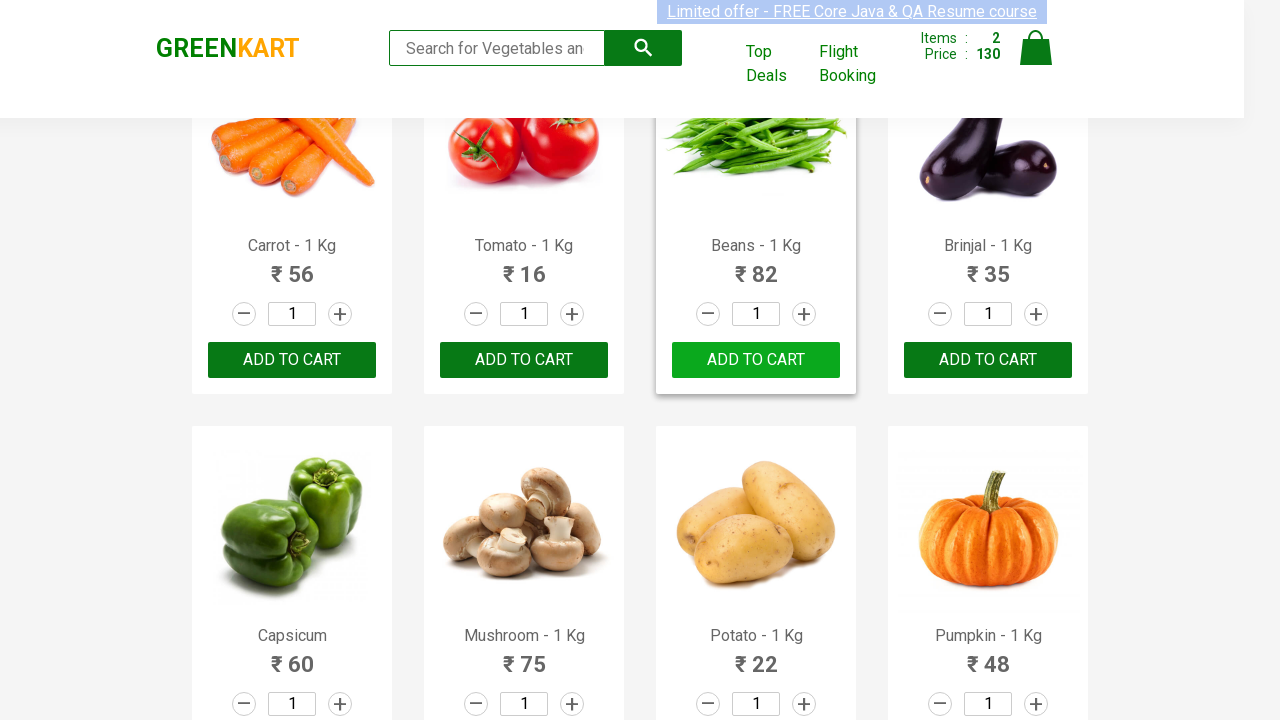

Retrieved product name: Water Melon - 1 Kg
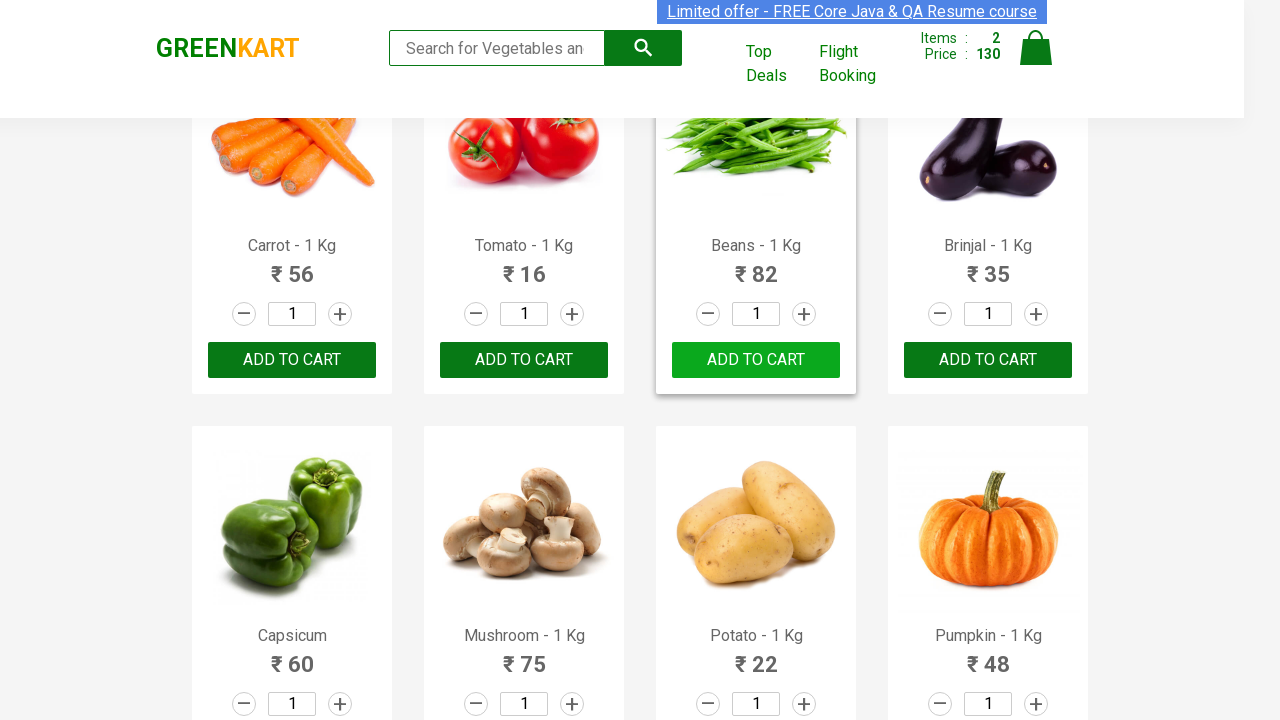

Retrieved product name: Almonds - 1/4 Kg
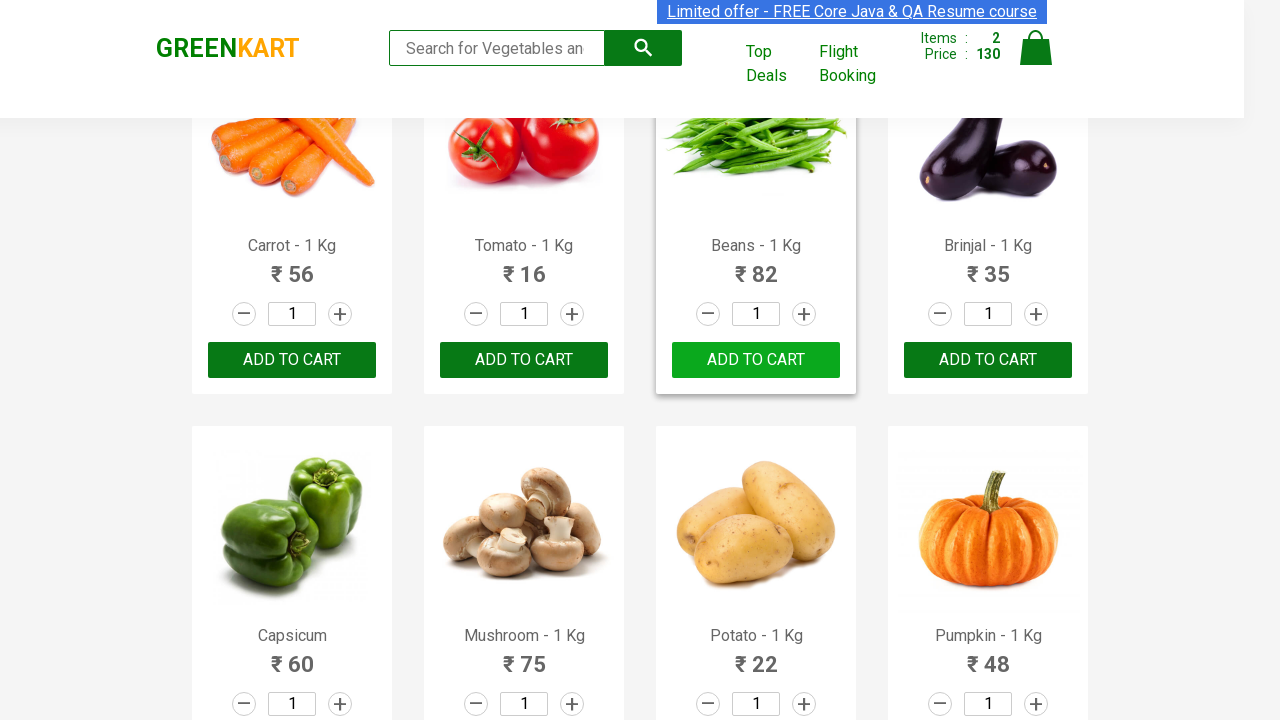

Retrieved product name: Pista - 1/4 Kg
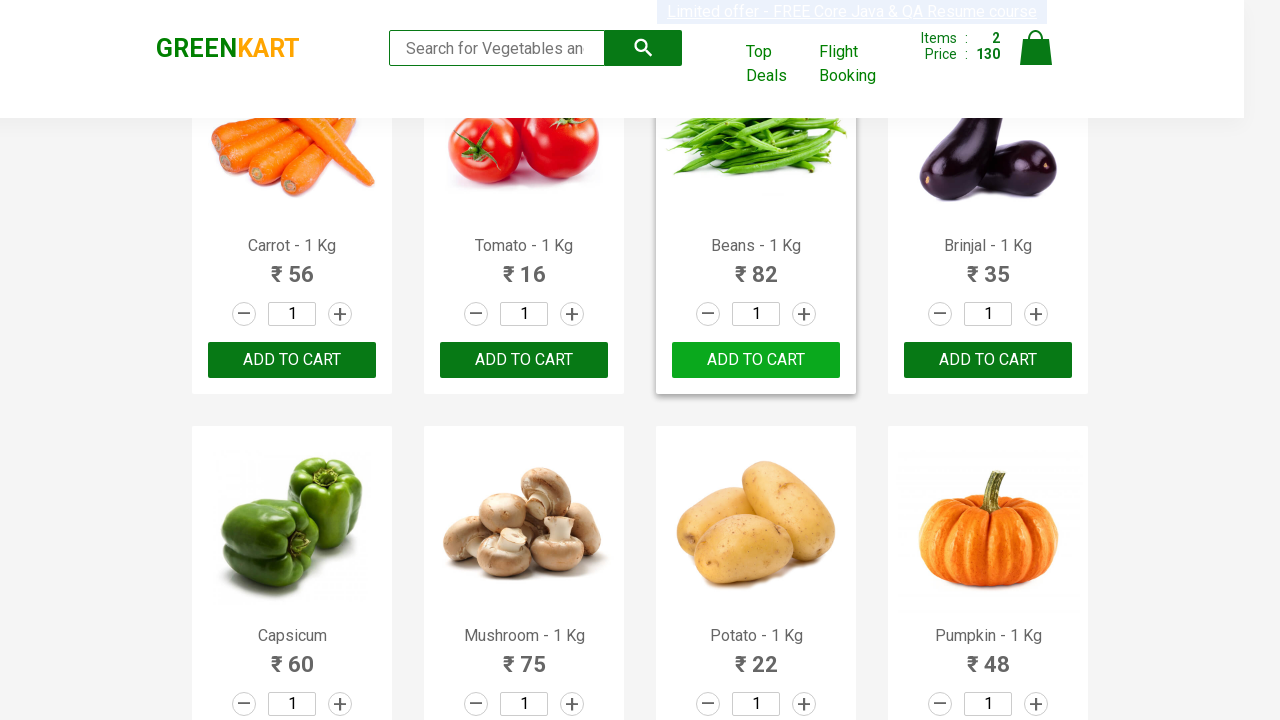

Retrieved product name: Nuts Mixture - 1 Kg
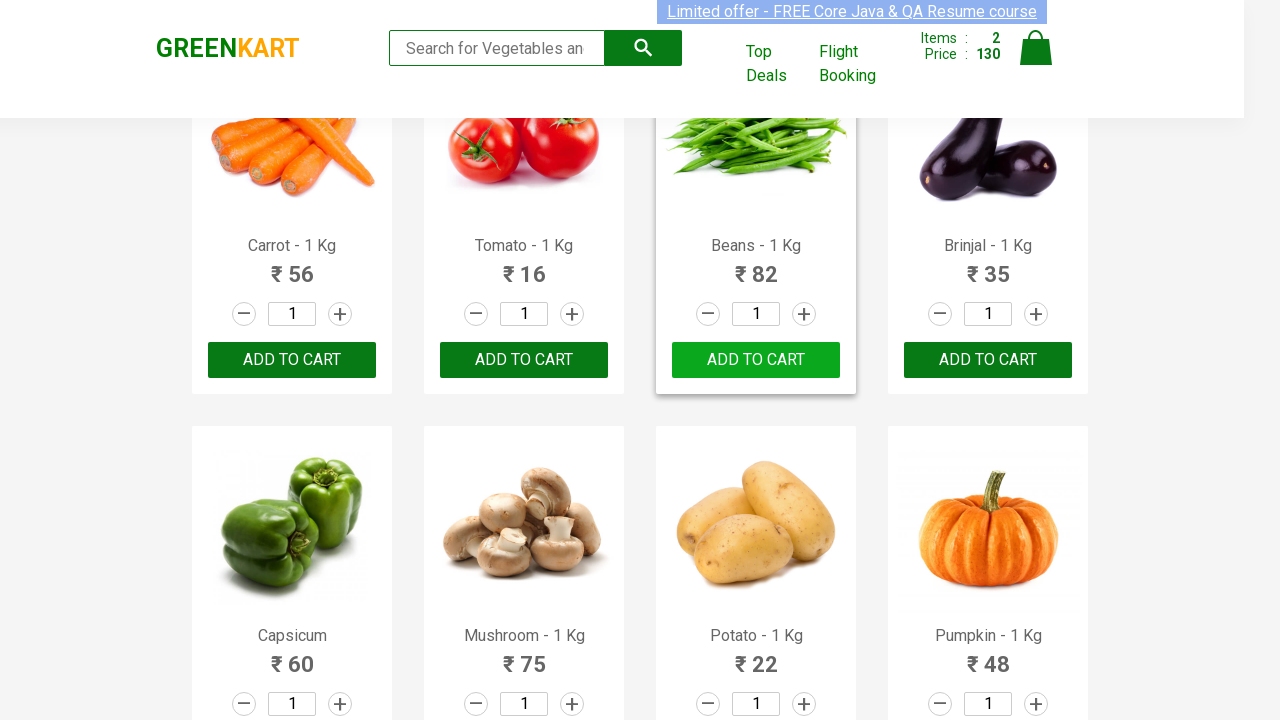

Retrieved product name: Cashews - 1 Kg
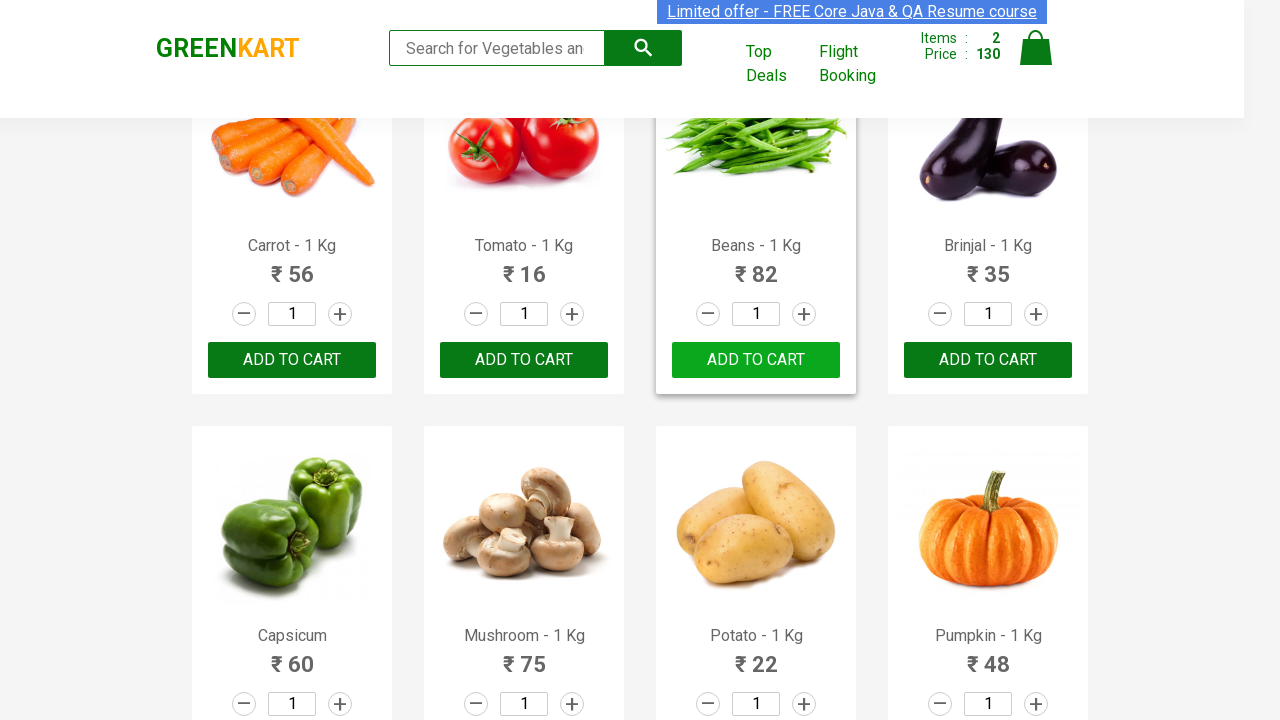

Retrieved product name: Walnuts - 1/4 Kg
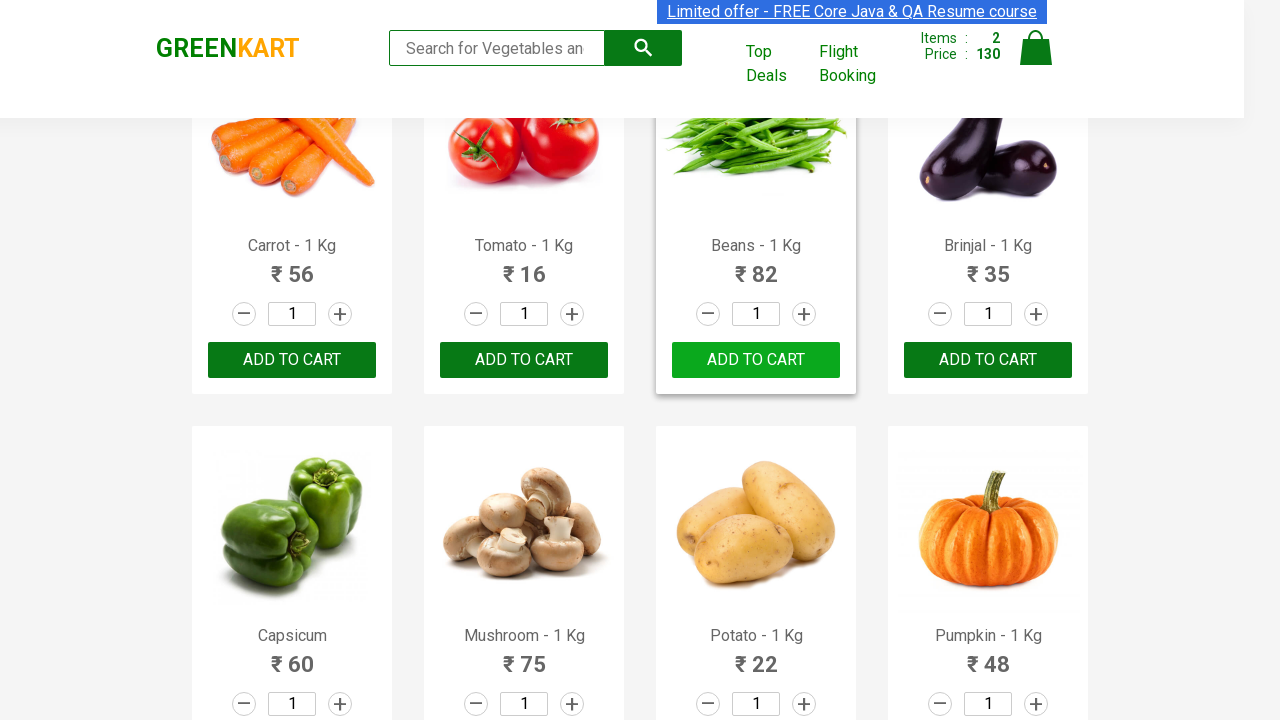

Waited 1 second for cart to update
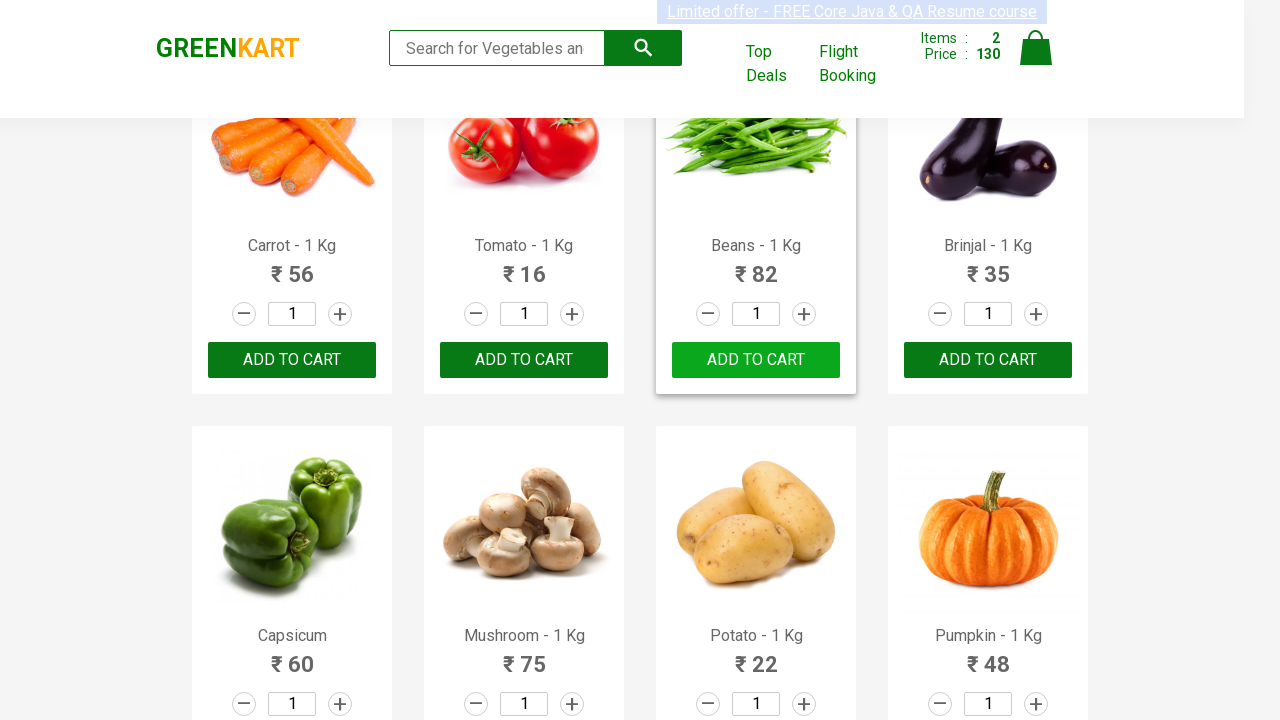

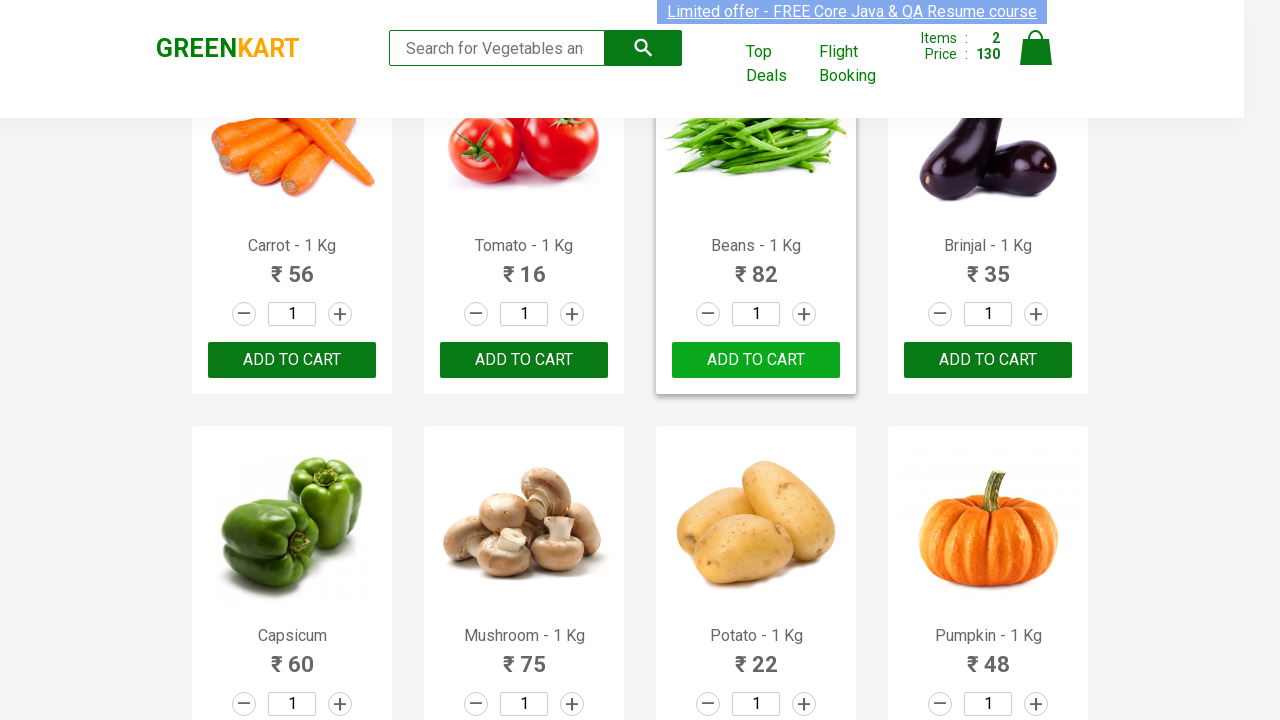